Navigates to the Quotes to Scrape website, verifies the page loads with quotes and tags displayed, then navigates through multiple pages by clicking the "Next" button.

Starting URL: http://quotes.toscrape.com/

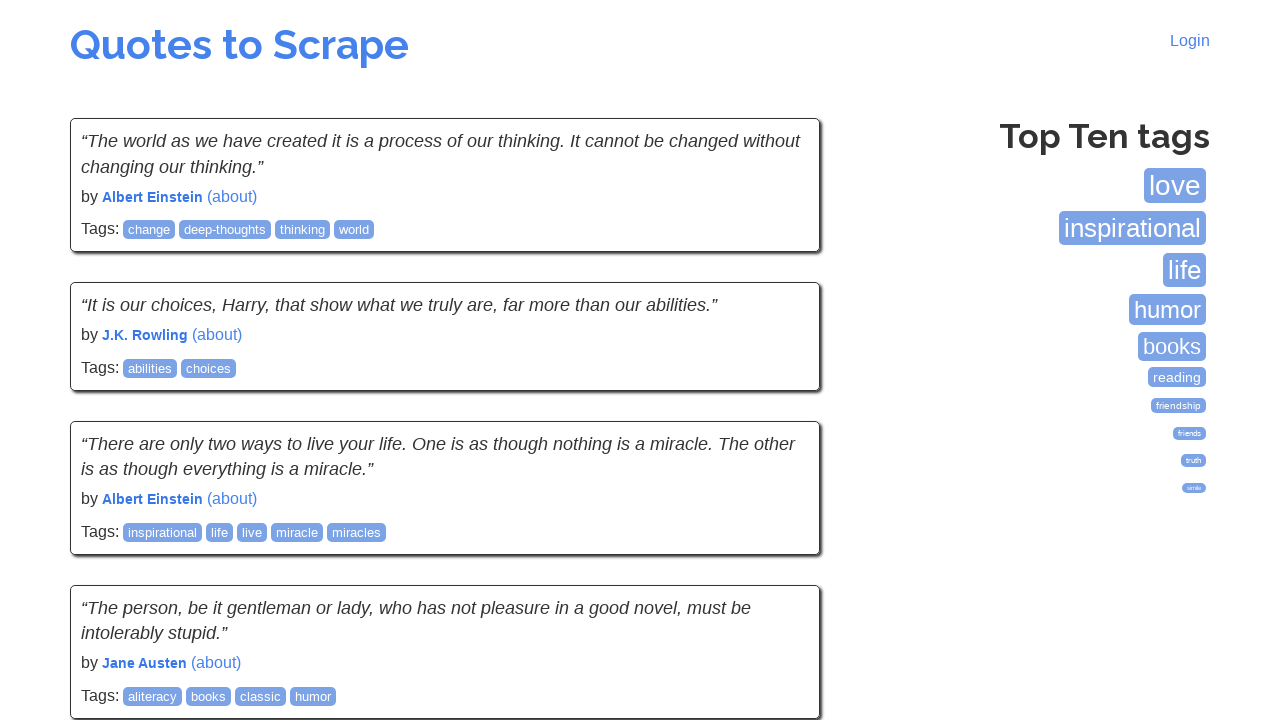

Waited for quotes to load on initial page
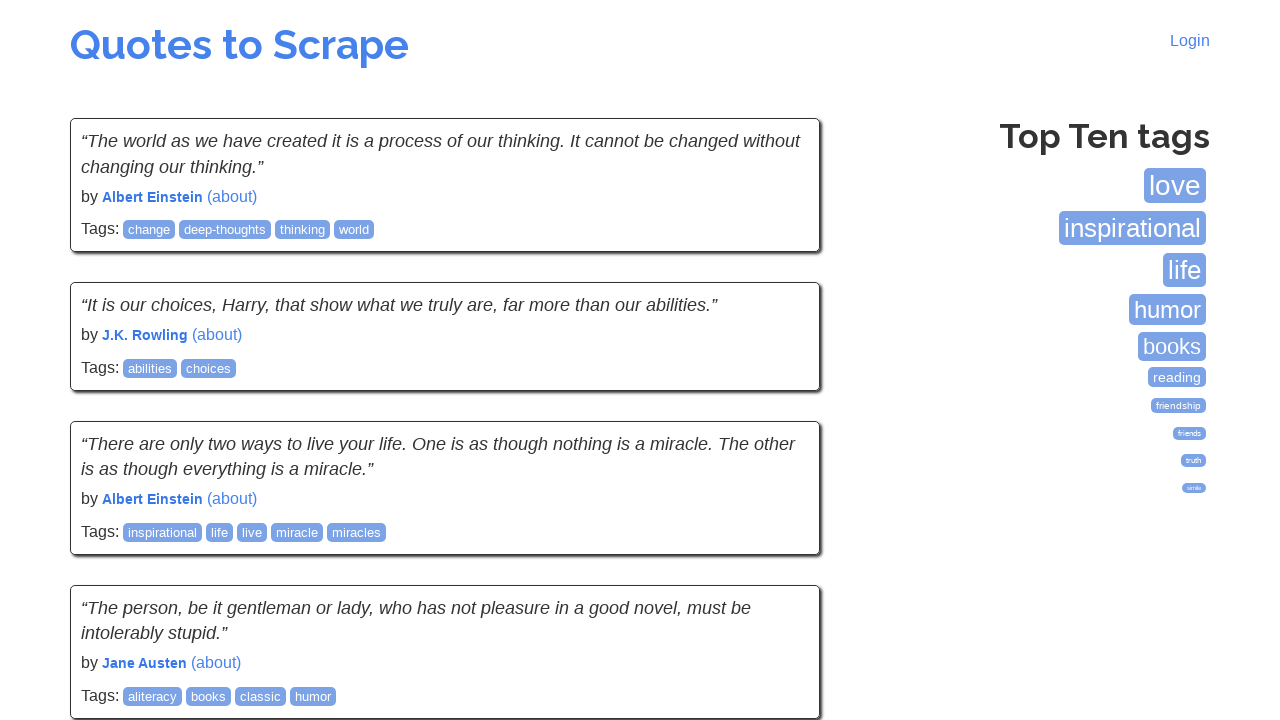

Verified tags section is displayed
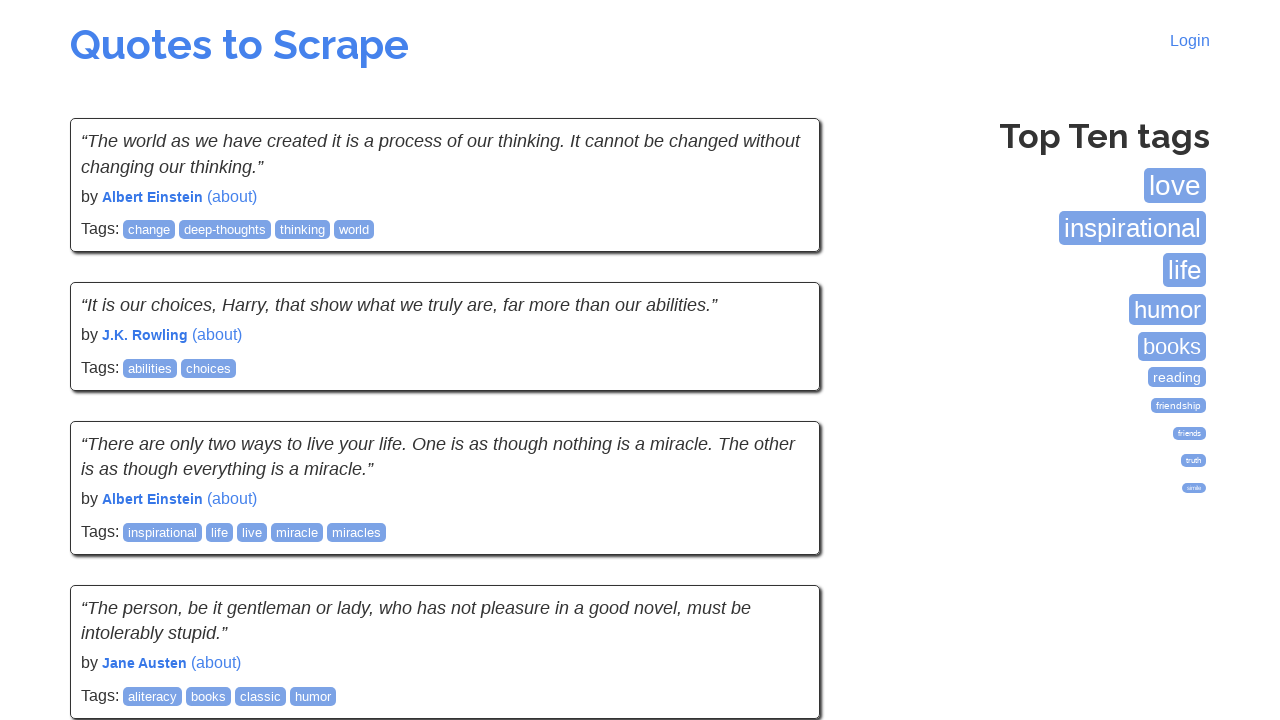

Verified page title (h2) is present
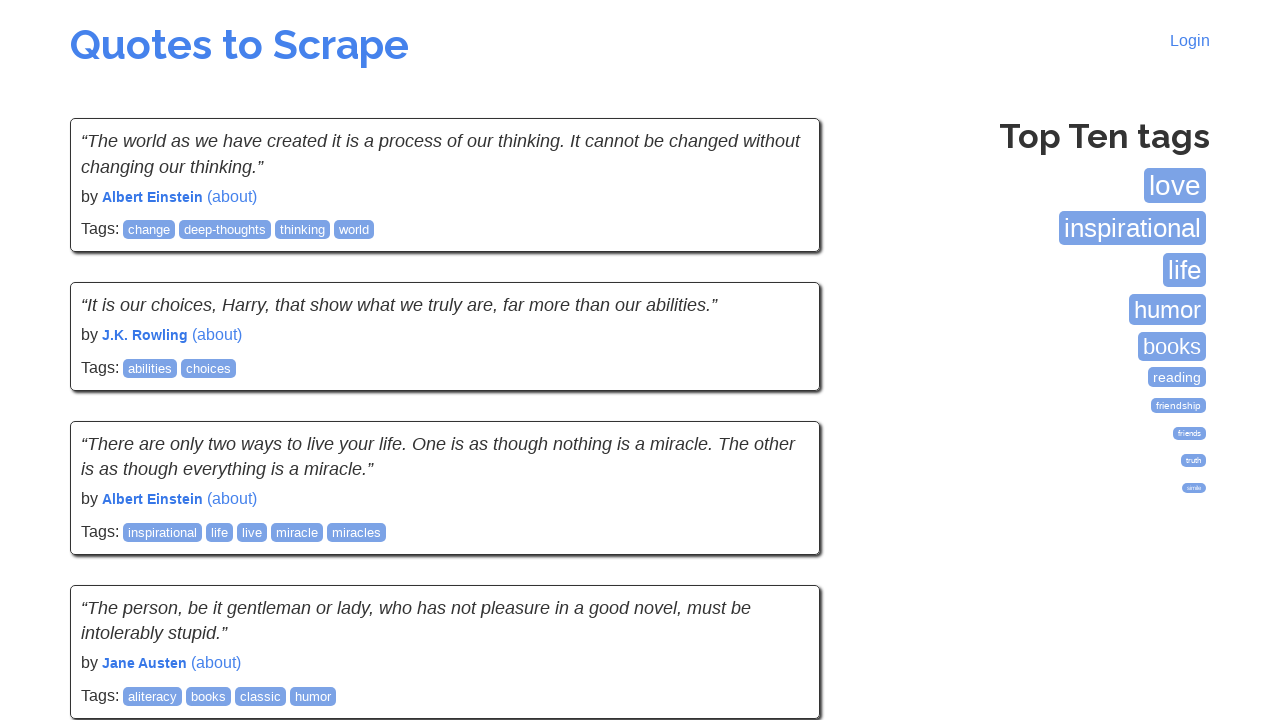

Waited for quotes to load on page 1
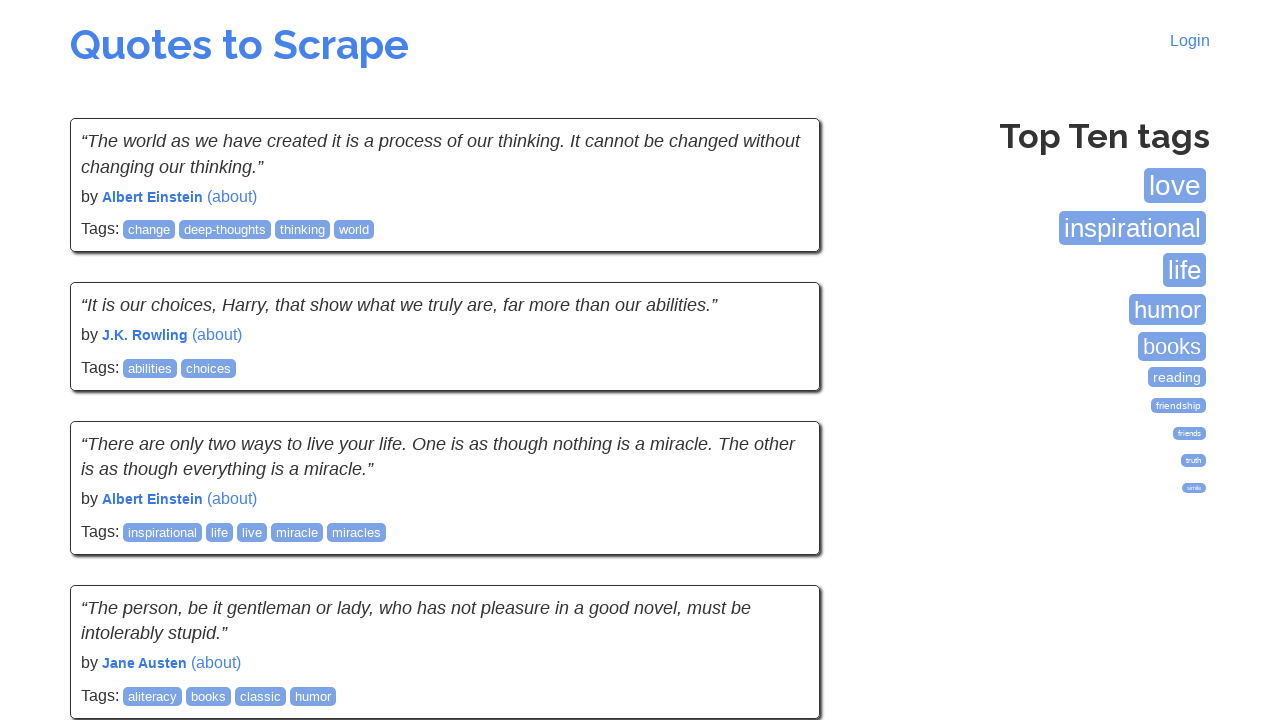

Clicked Next button to navigate to page 2 at (778, 542) on a:has-text('Next')
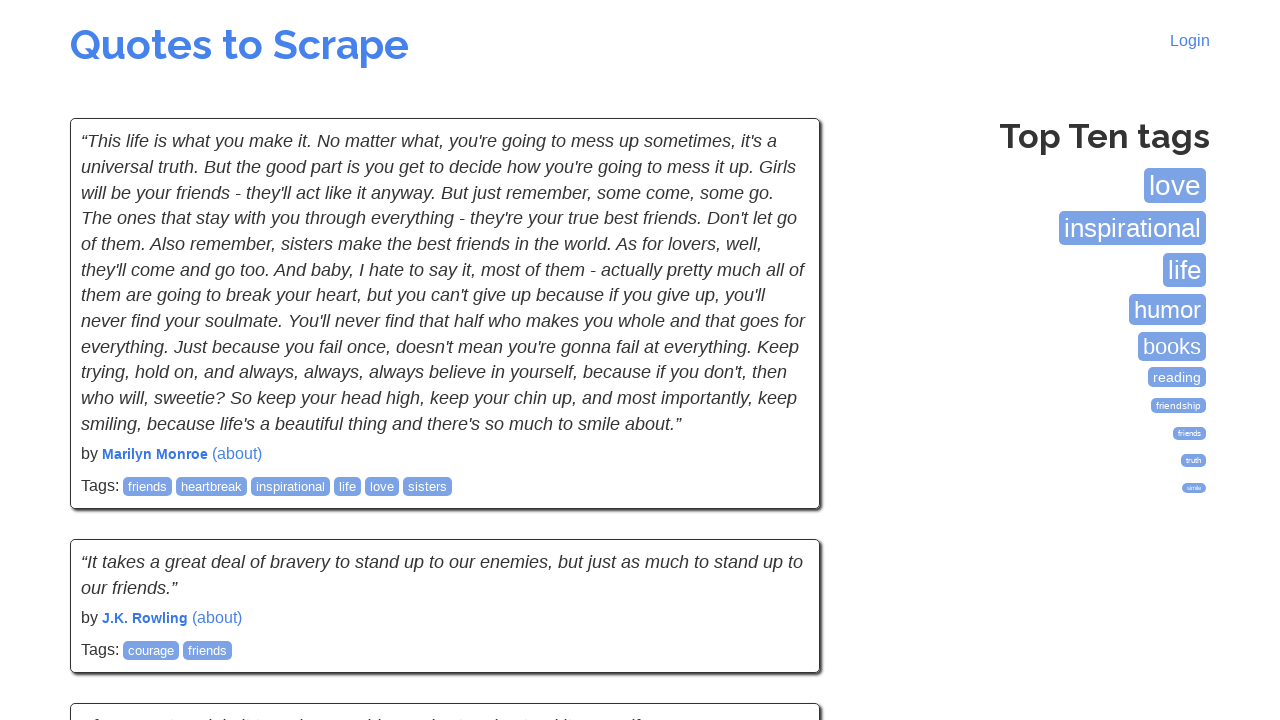

Waited for quotes to load on page 2
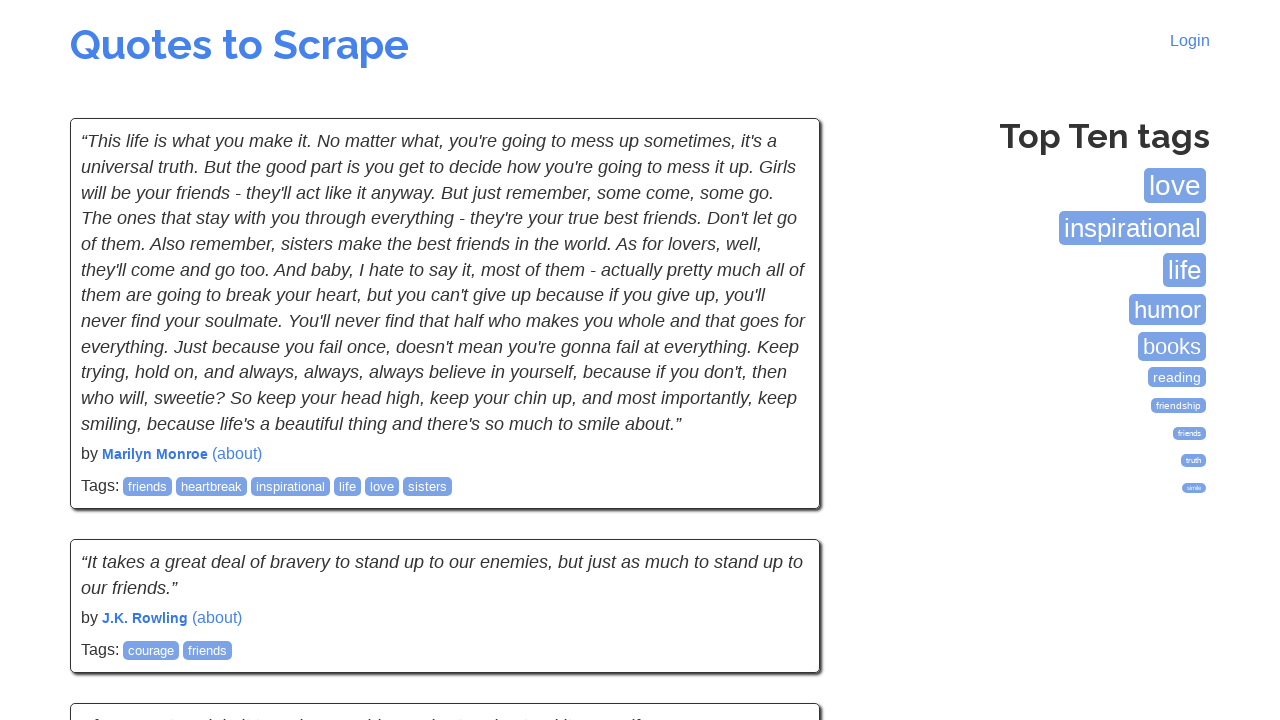

Clicked Next button to navigate to page 3 at (778, 542) on a:has-text('Next')
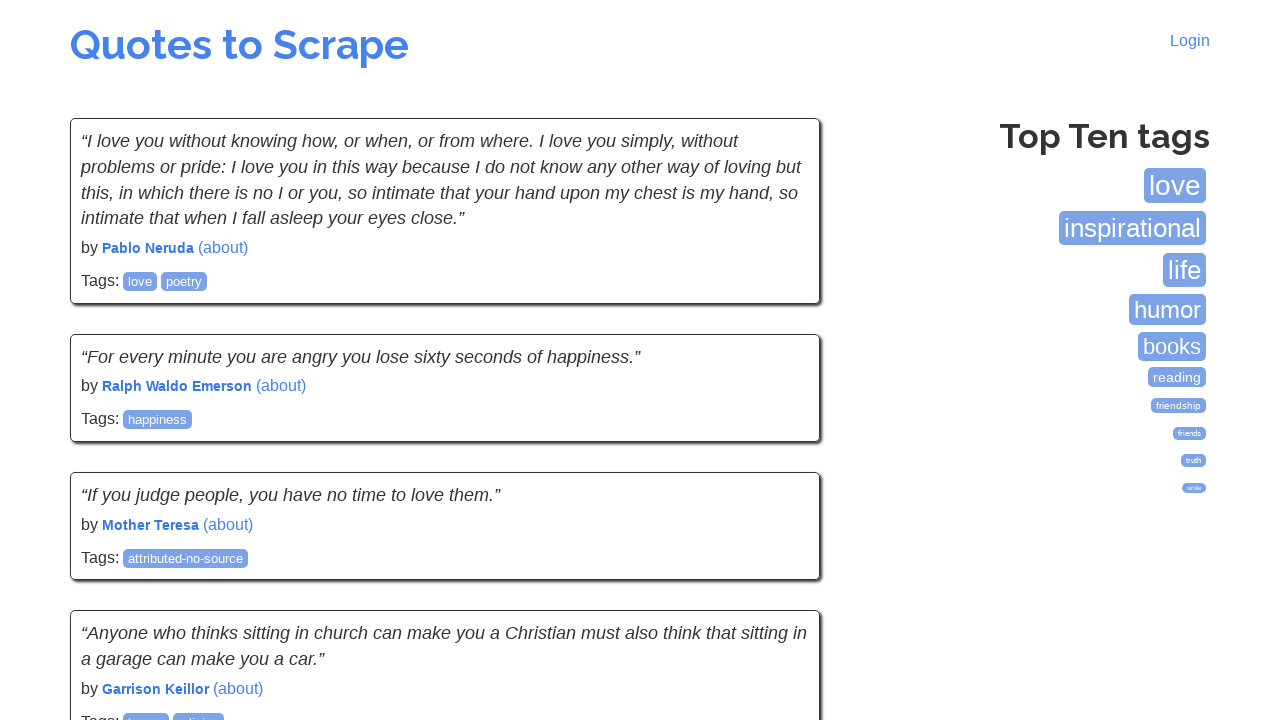

Waited for quotes to load on page 3
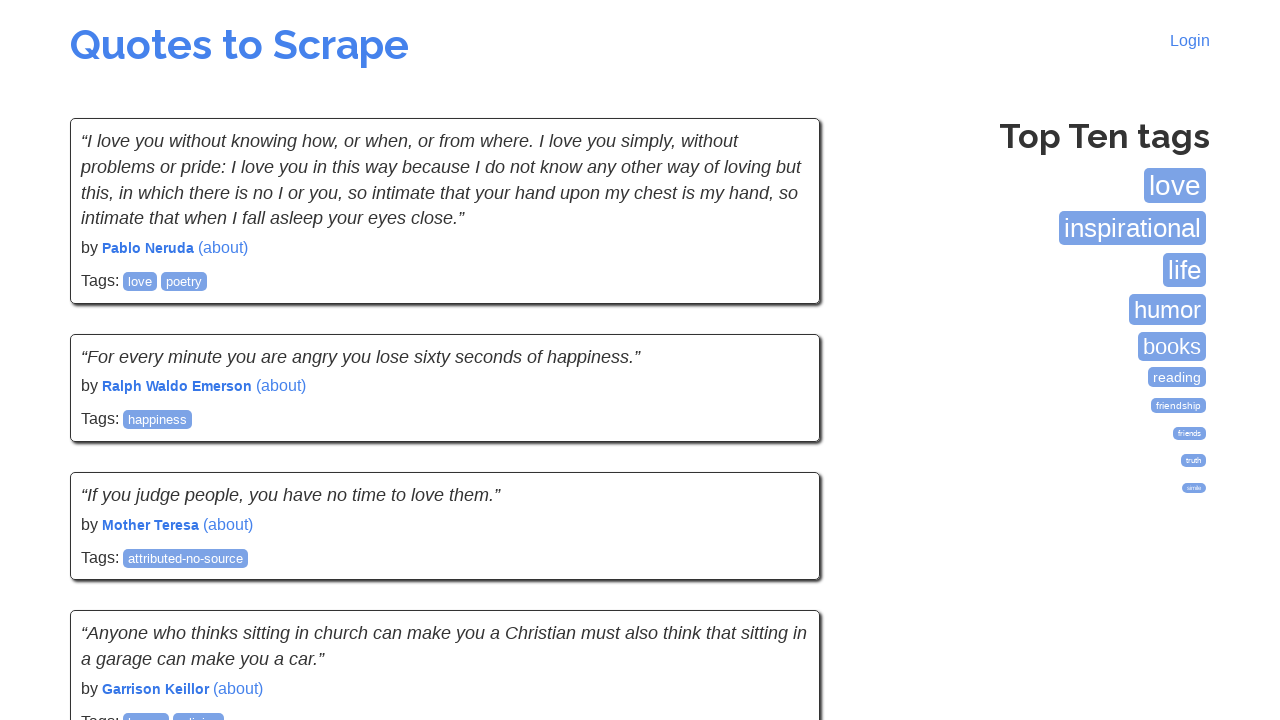

Clicked Next button to navigate to page 4 at (778, 542) on a:has-text('Next')
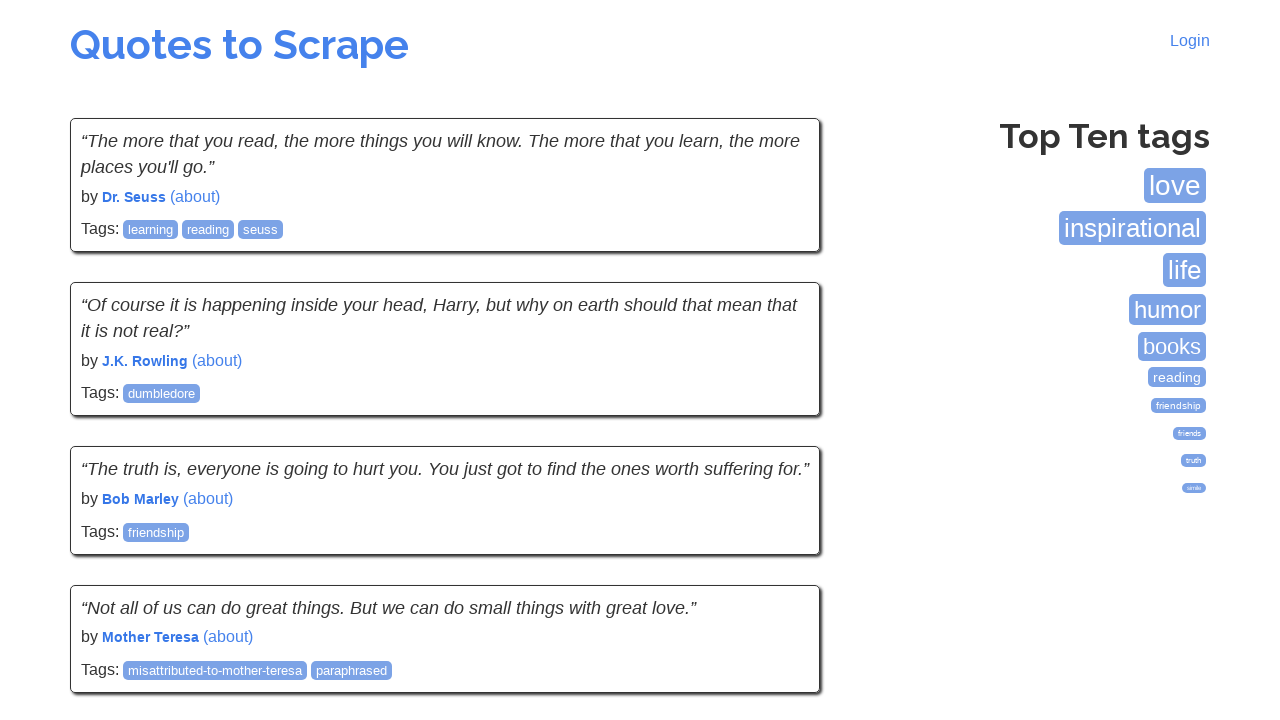

Waited for quotes to load on page 4
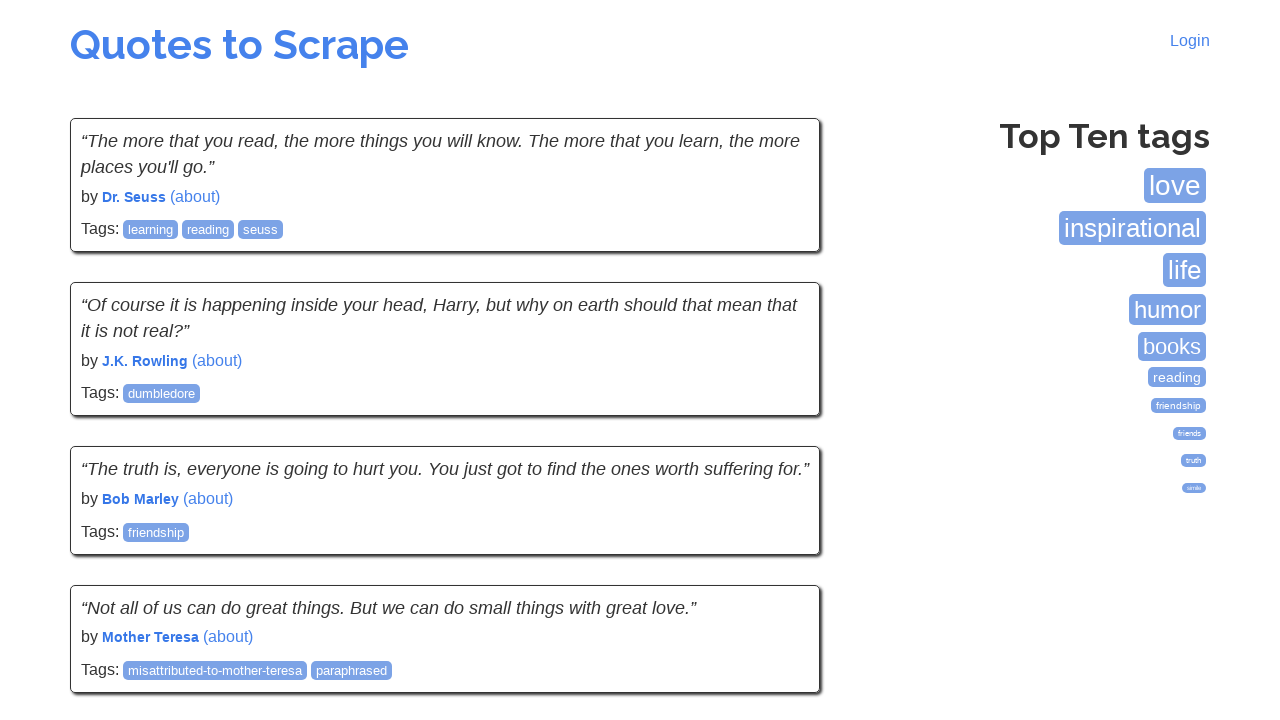

Clicked Next button to navigate to page 5 at (778, 542) on a:has-text('Next')
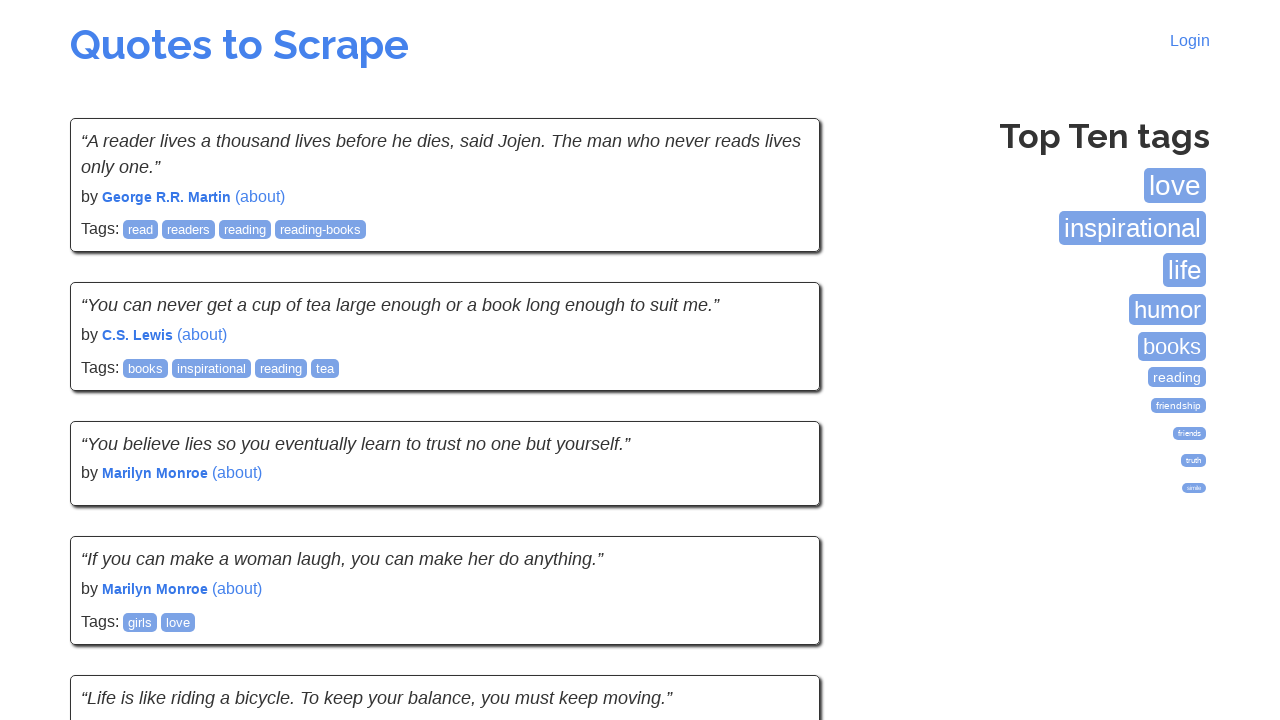

Waited for quotes to load on page 5
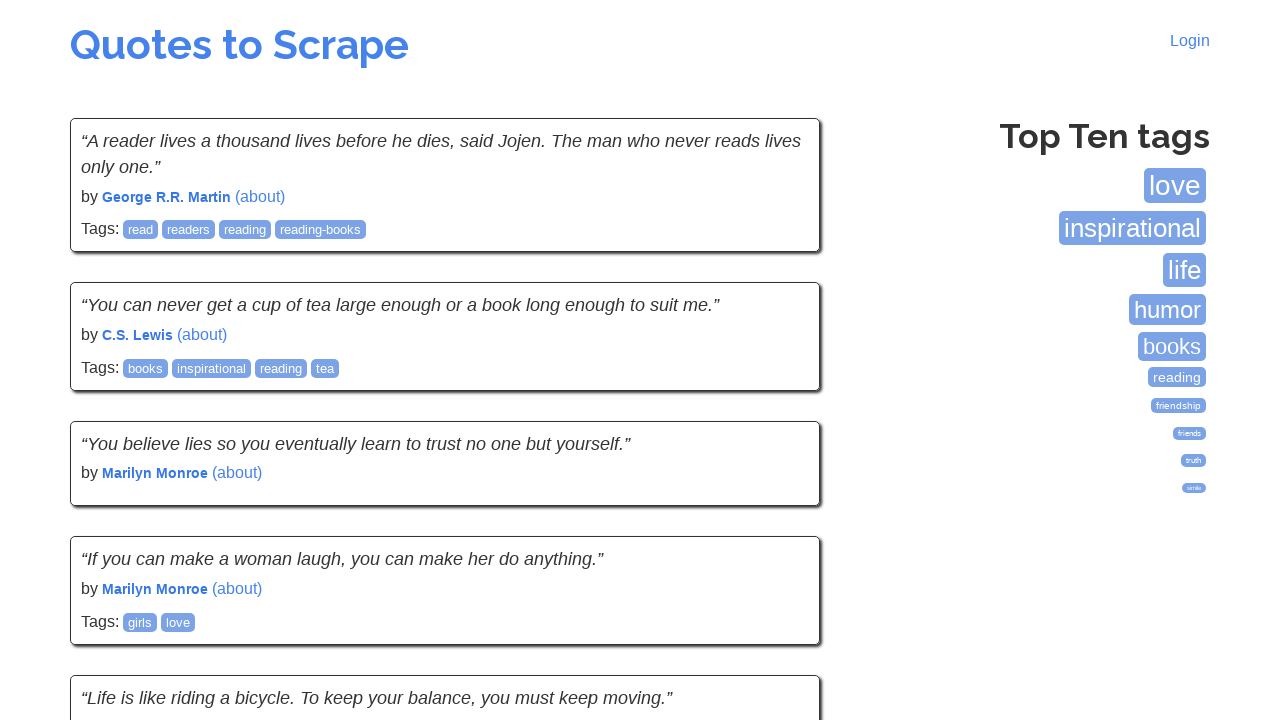

Clicked Next button to navigate to page 6 at (778, 541) on a:has-text('Next')
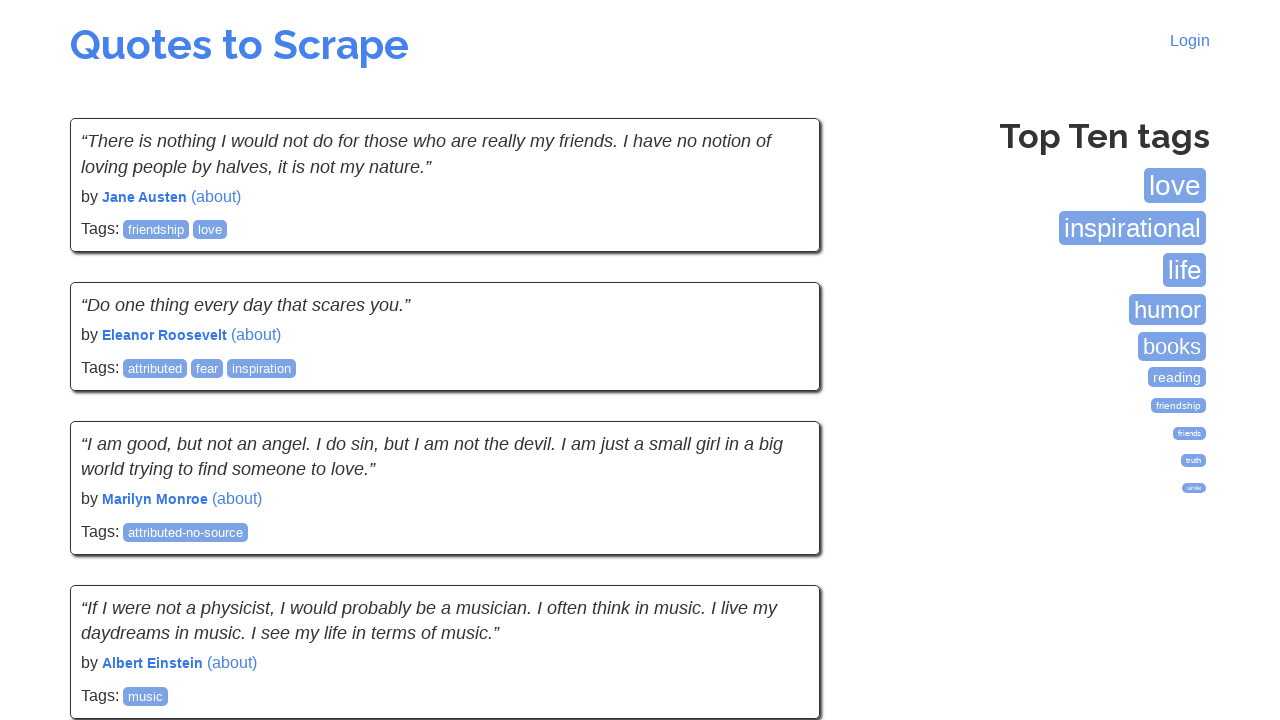

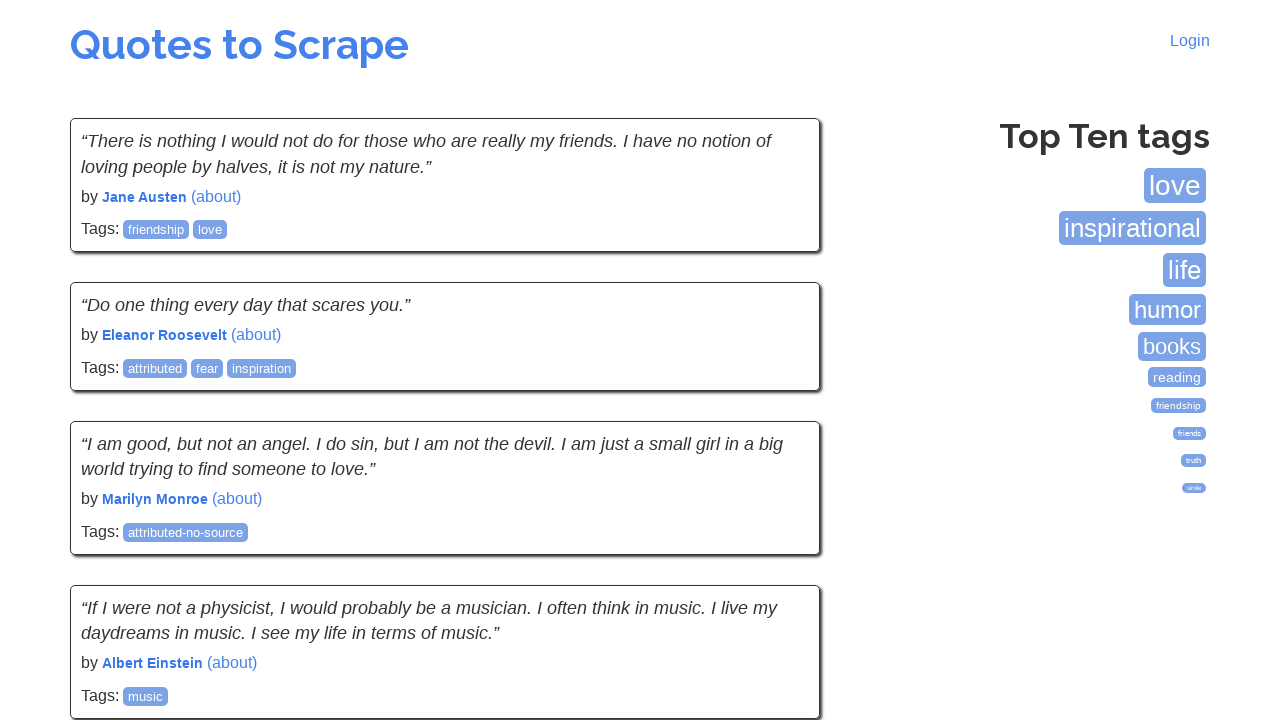